Navigates to YouTube and then randomly selects and plays one of 13 Japanese commercial videos from a predefined list

Starting URL: https://www.youtube.com

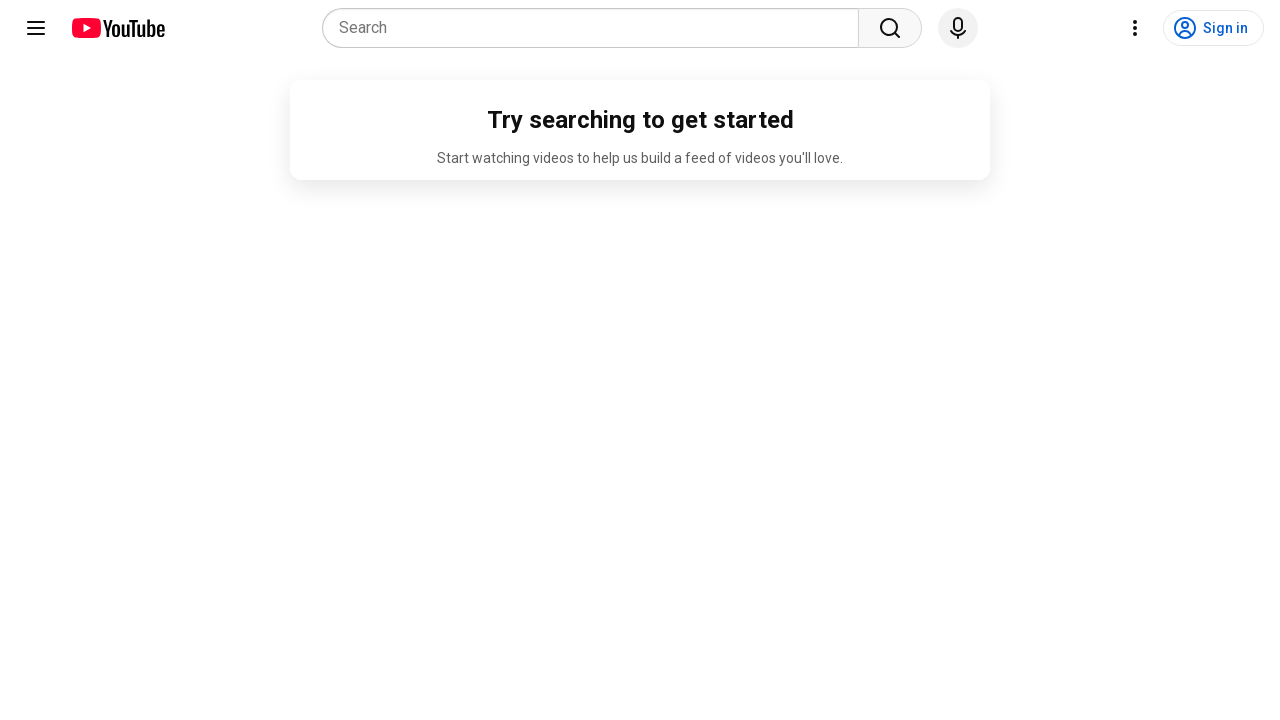

YouTube page loaded with domcontentloaded state
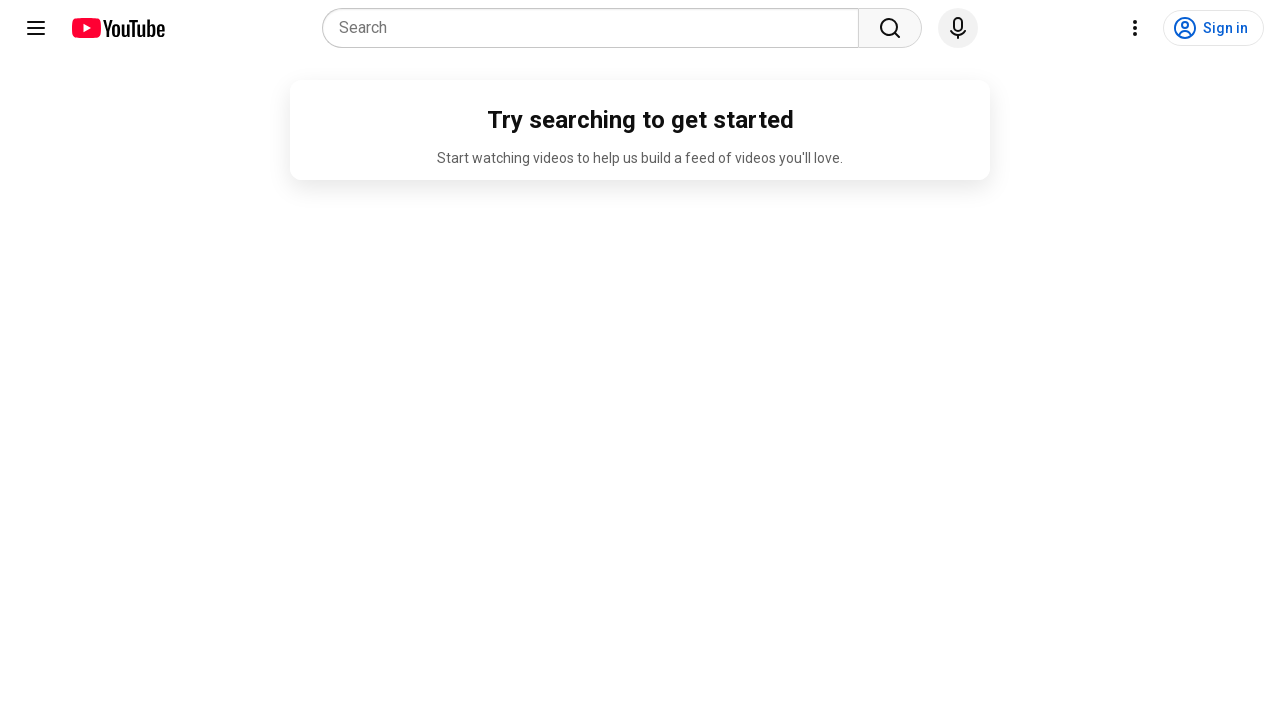

Navigated to randomly selected Japanese commercial video: https://www.youtube.com/watch?v=71-18kA_G2s
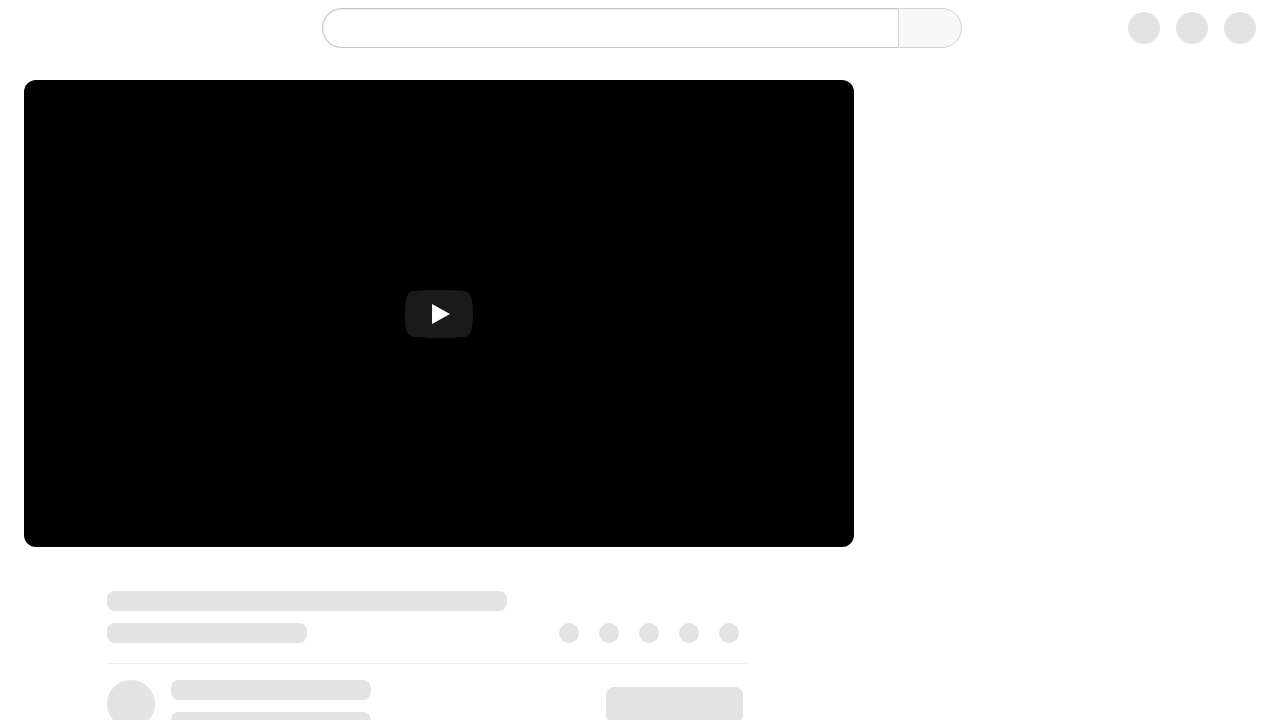

Waited 10 seconds for video to play
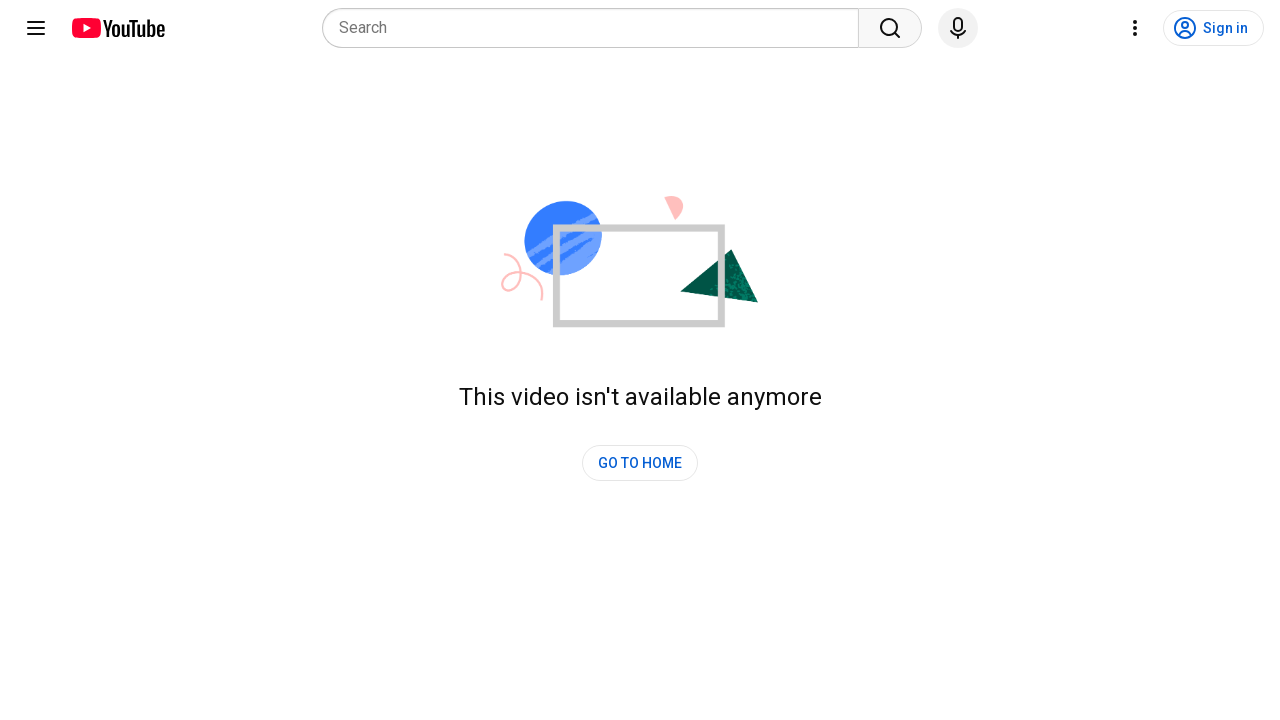

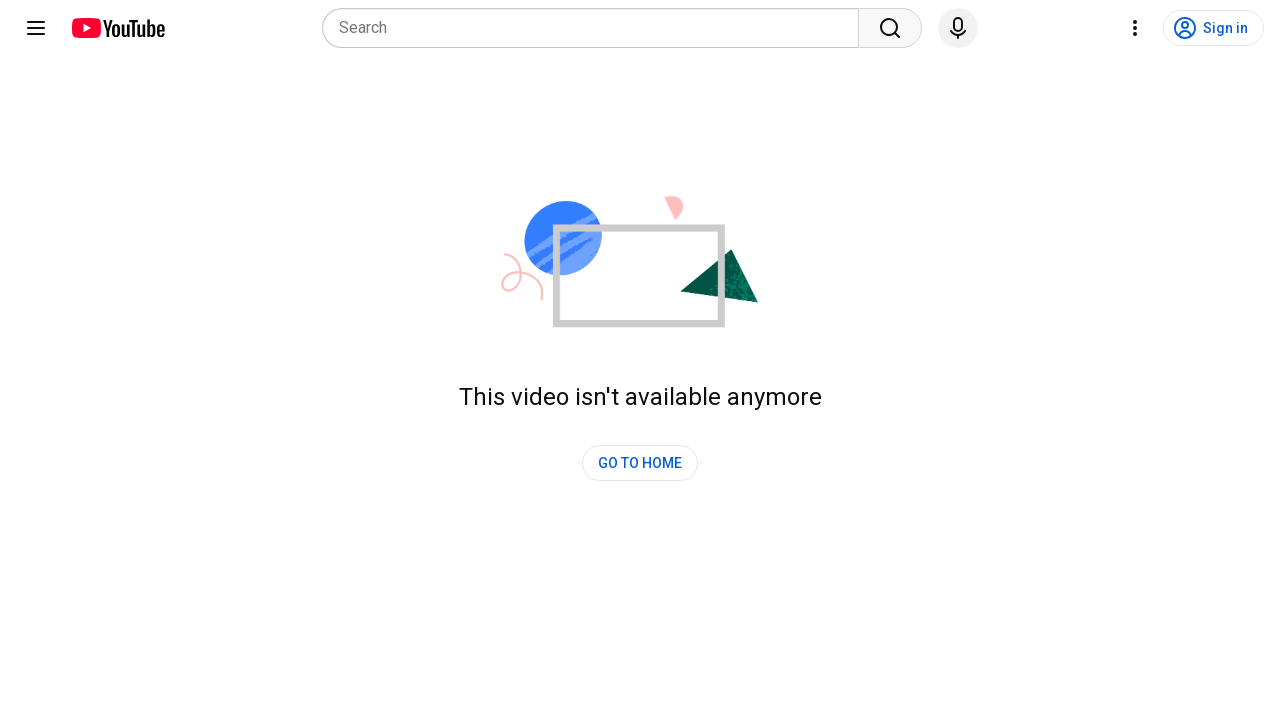